Tests network request failure handling by intercepting requests matching a pattern and aborting them, then navigating to a library page to observe the behavior when API calls fail.

Starting URL: https://rahulshettyacademy.com/angularAppdemo/

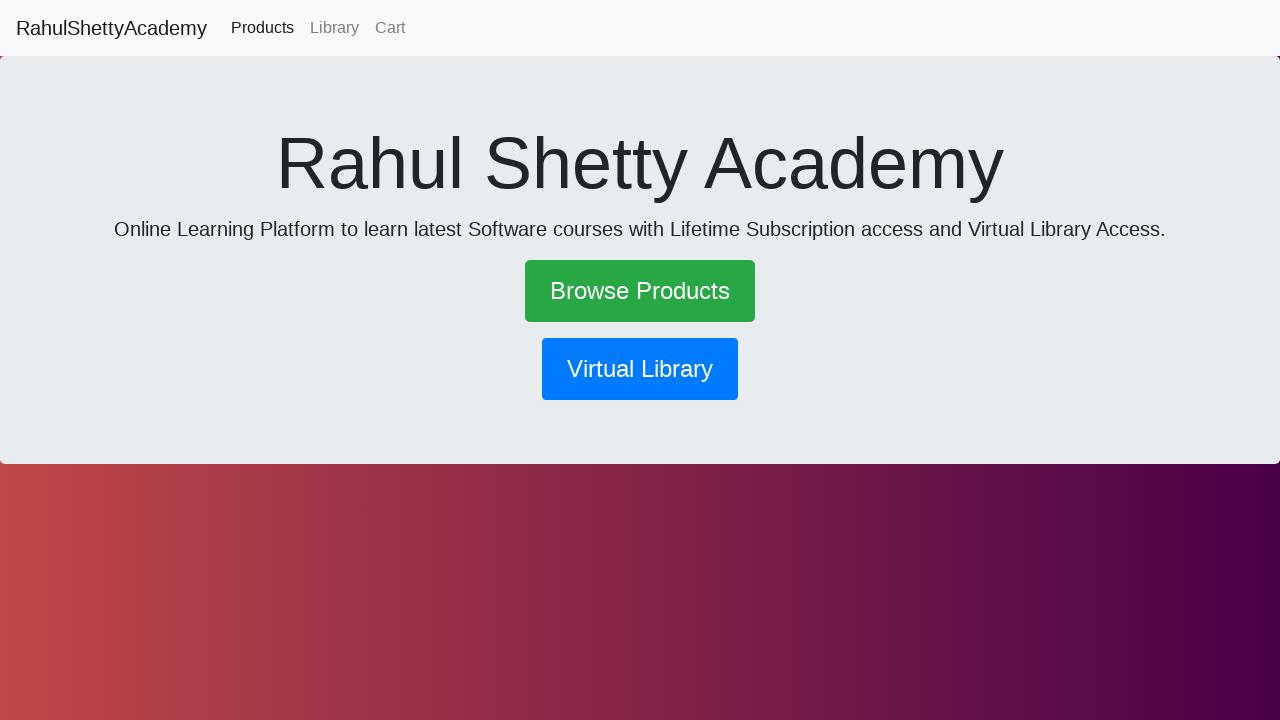

Set up route interception to abort requests matching GetBook pattern
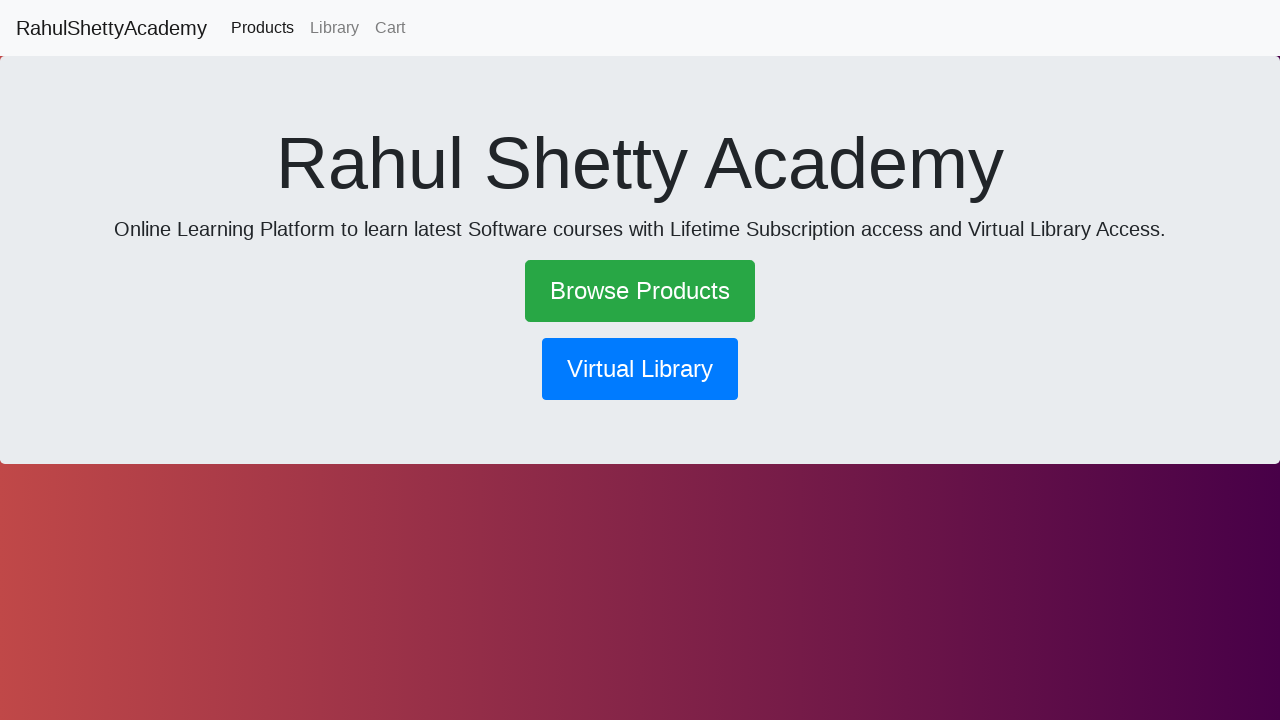

Clicked library button to trigger navigation at (640, 369) on button[routerlink*='library']
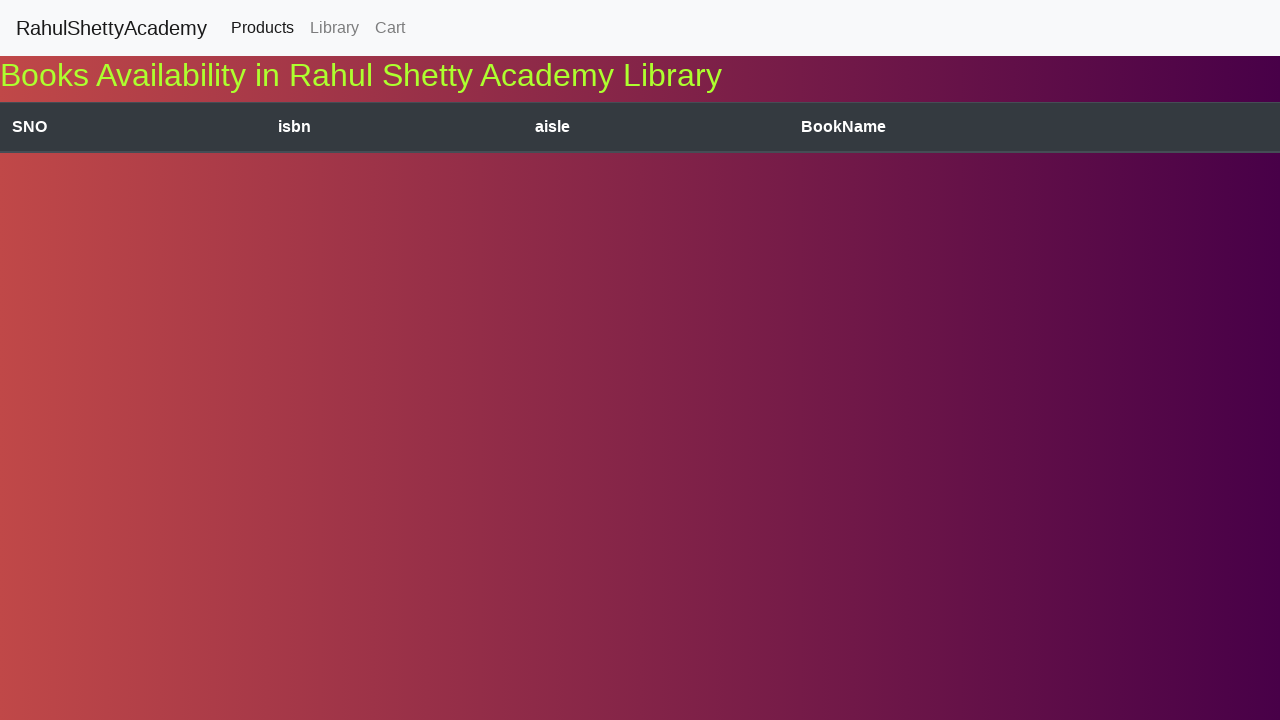

Waited for network to become idle after navigation
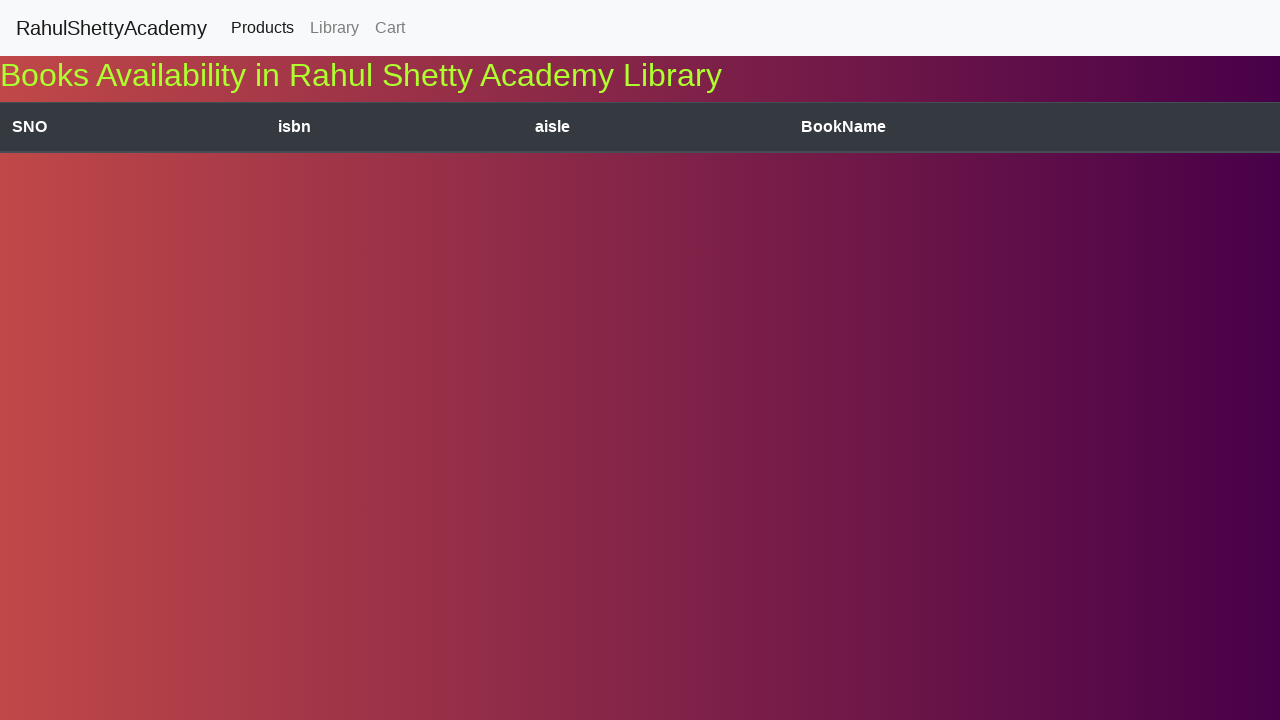

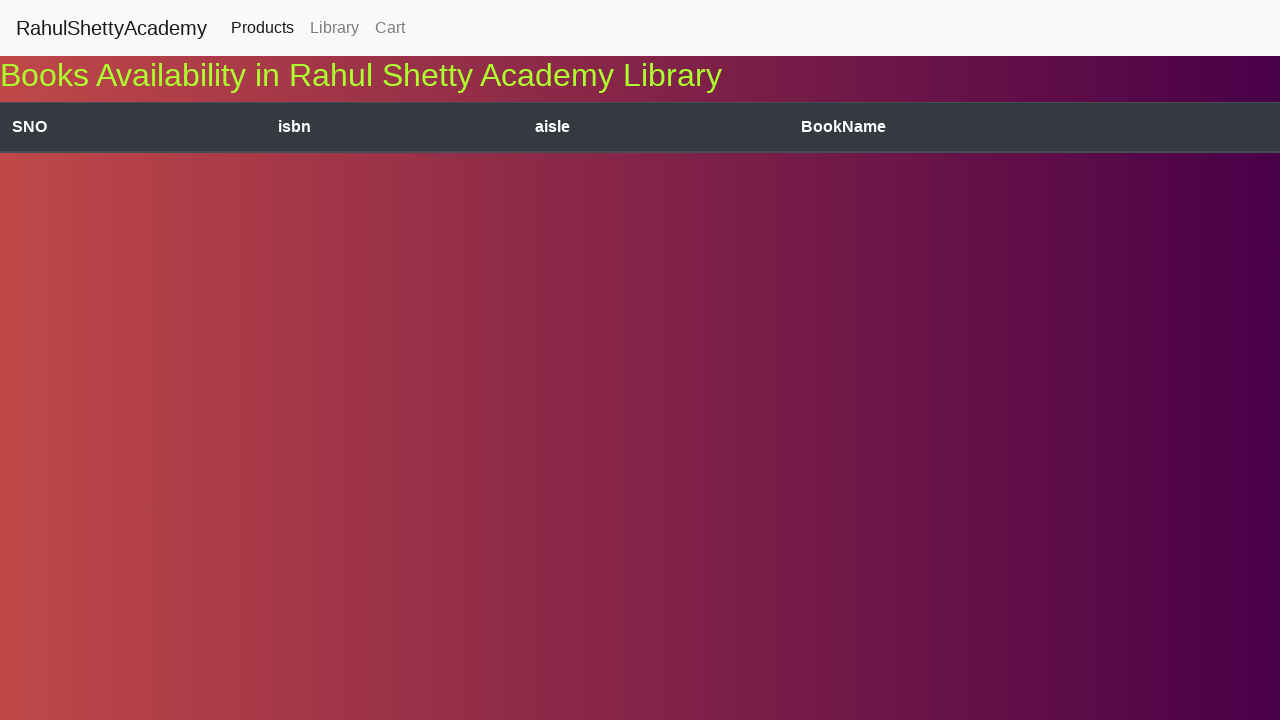